Navigates to Indievox event listing page in table view and scrolls down multiple times to load all events dynamically.

Starting URL: https://www.indievox.com/activity/list?type=table&startDate=2024%2F06%2F13&endDate=

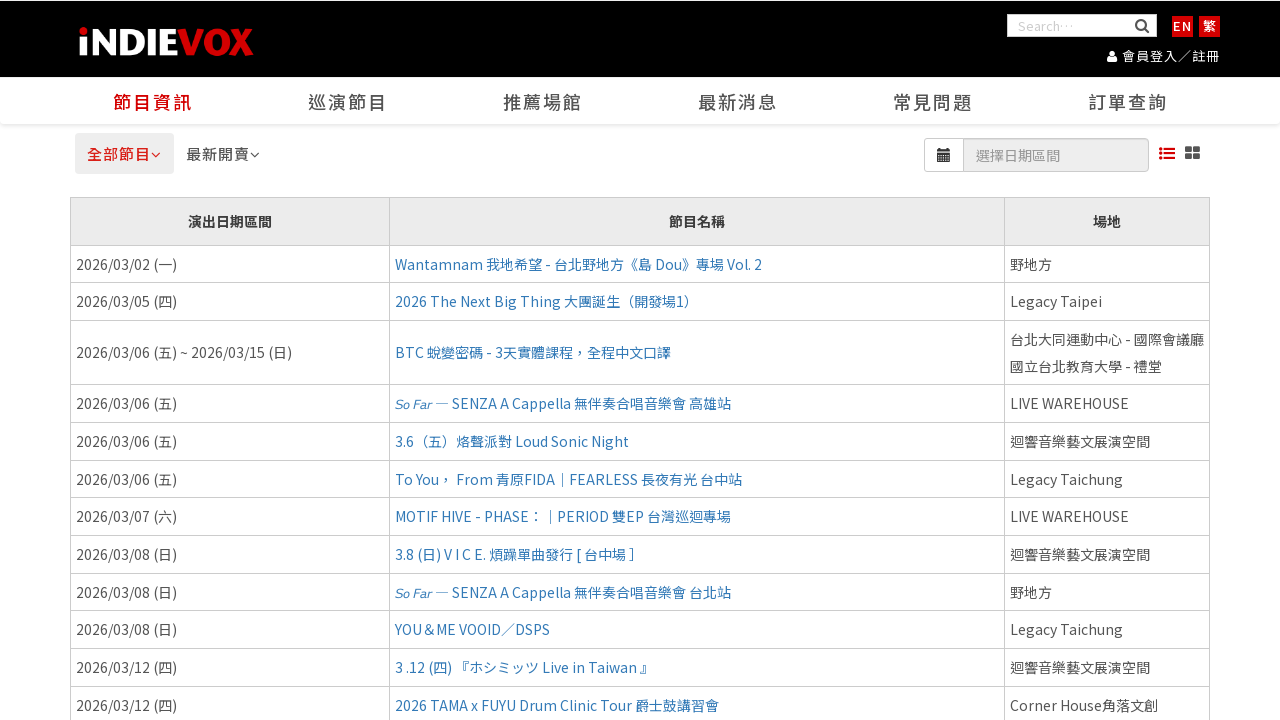

Waited for activity list table to load
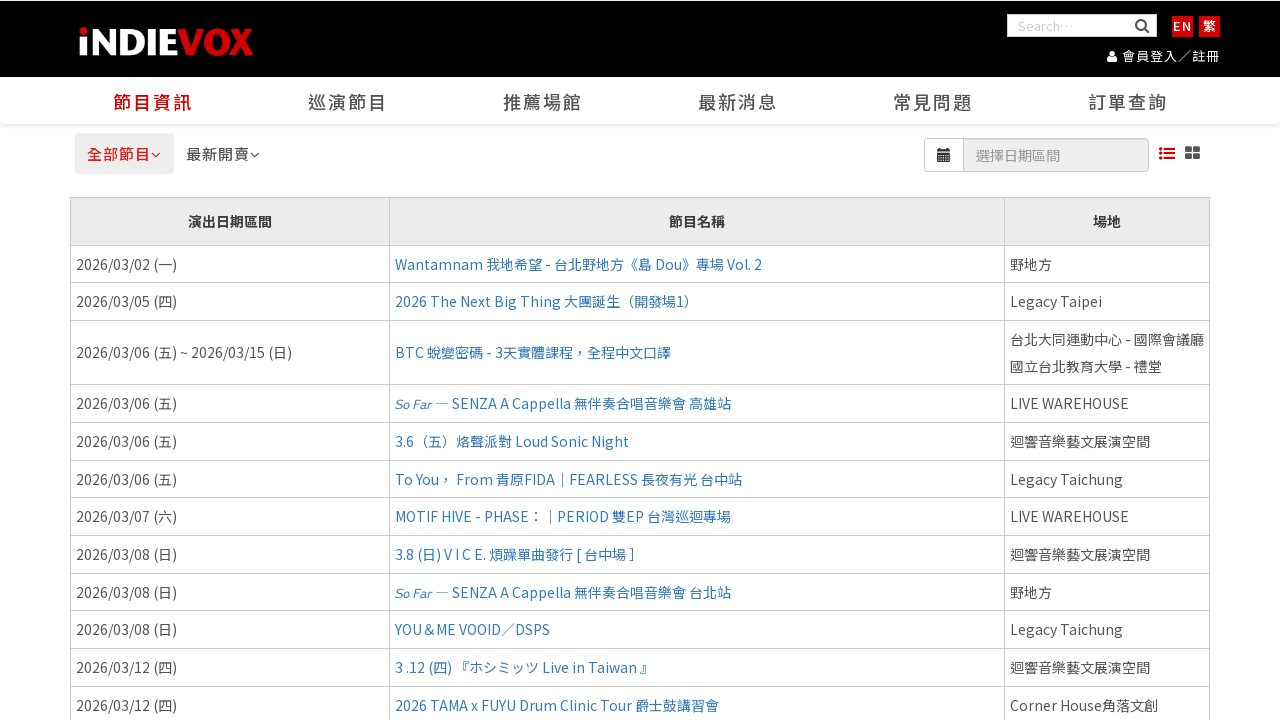

Pressed End key to scroll down (iteration 1/3)
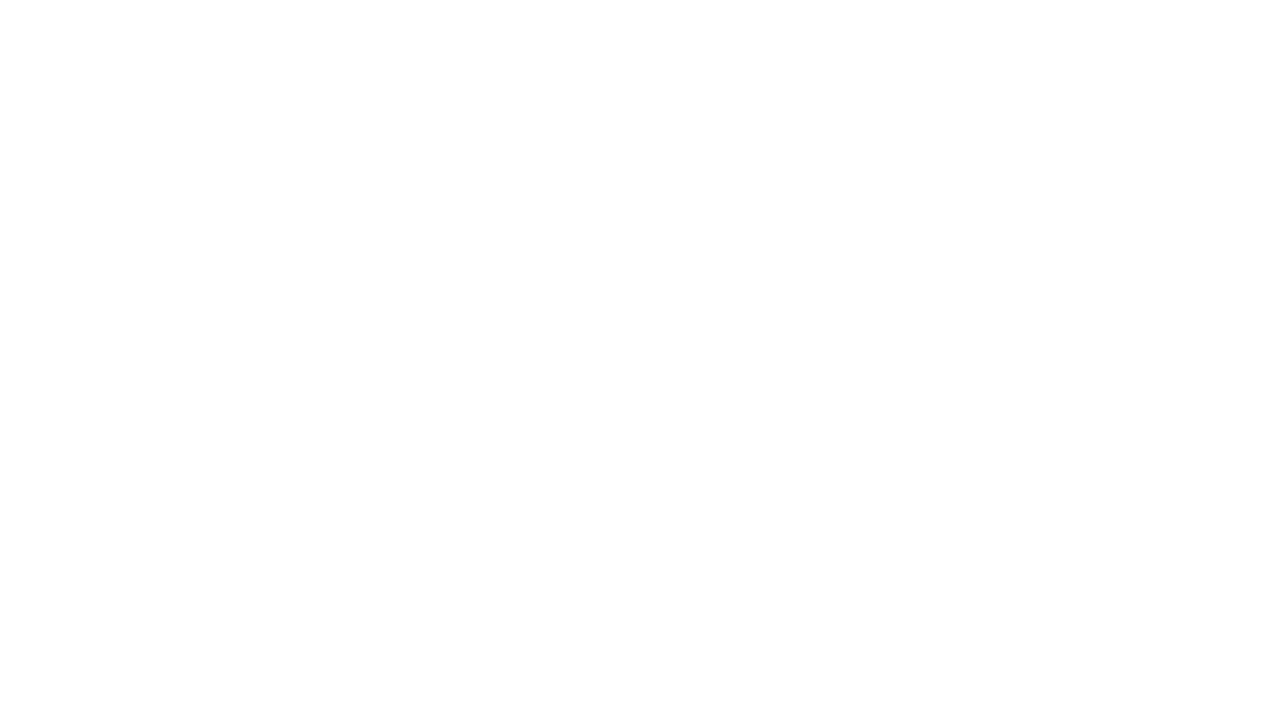

Waited 3 seconds for events to load dynamically (iteration 1/3)
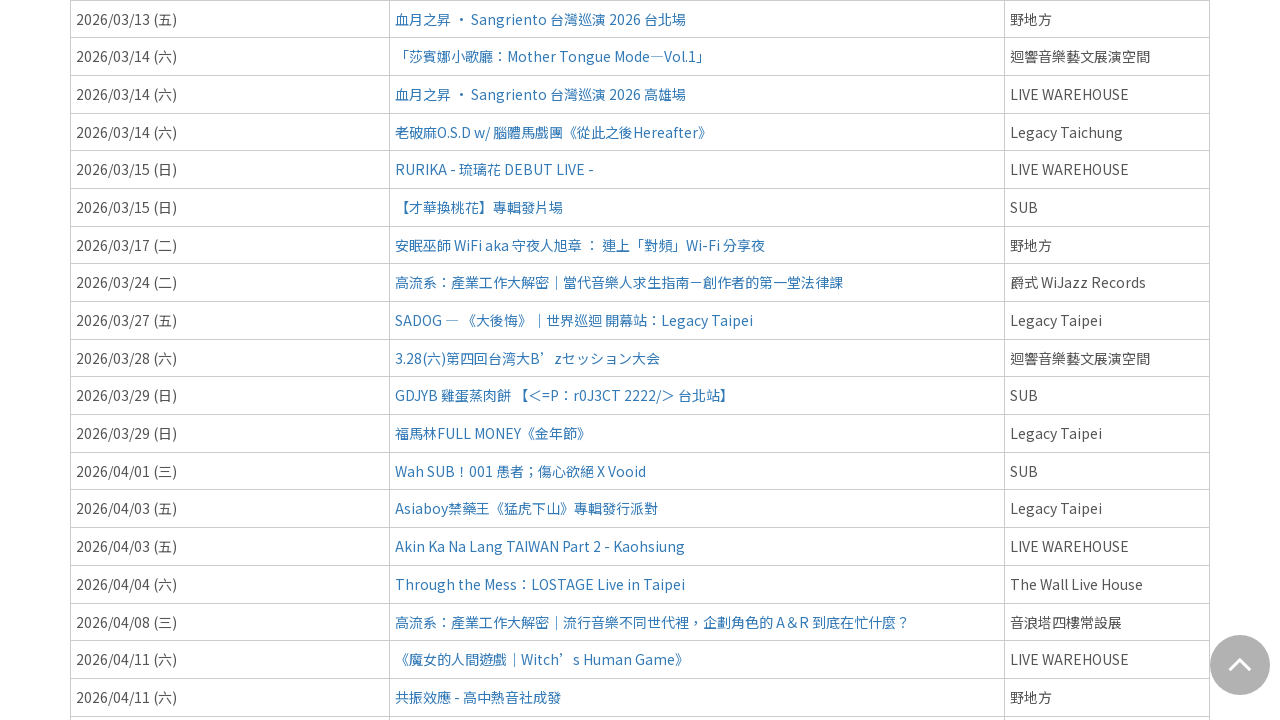

Pressed End key to scroll down (iteration 2/3)
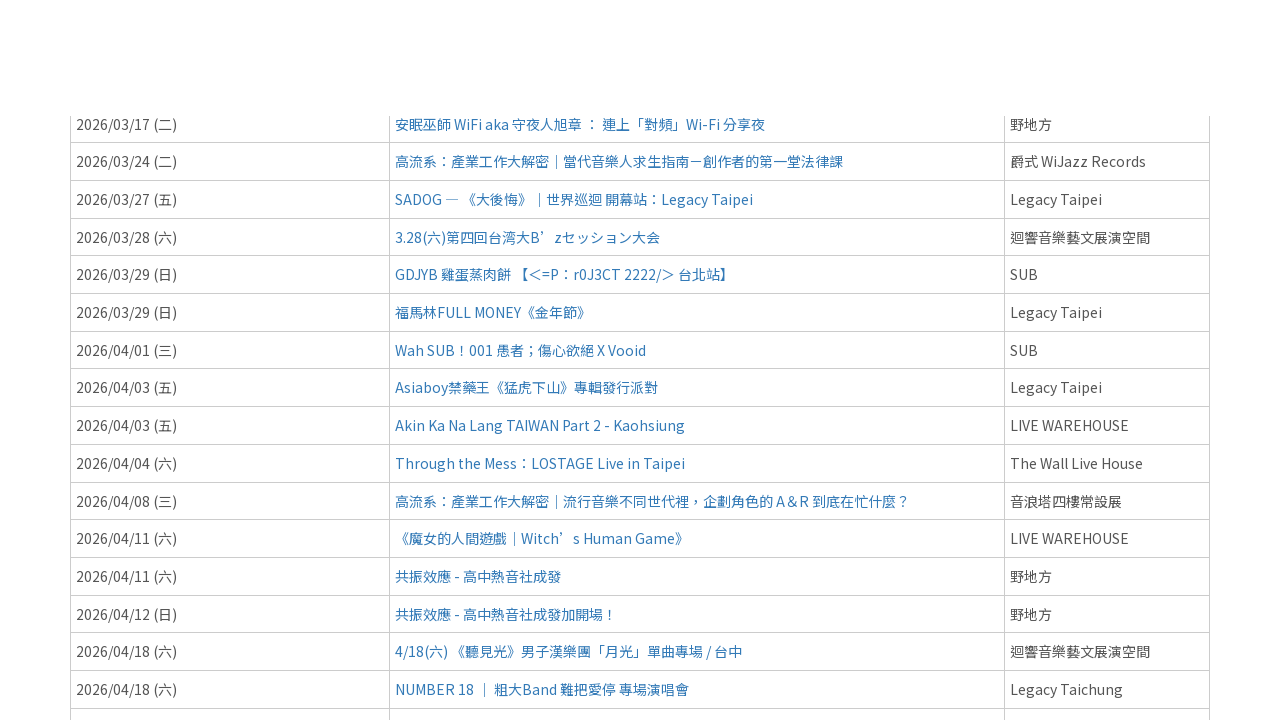

Waited 3 seconds for events to load dynamically (iteration 2/3)
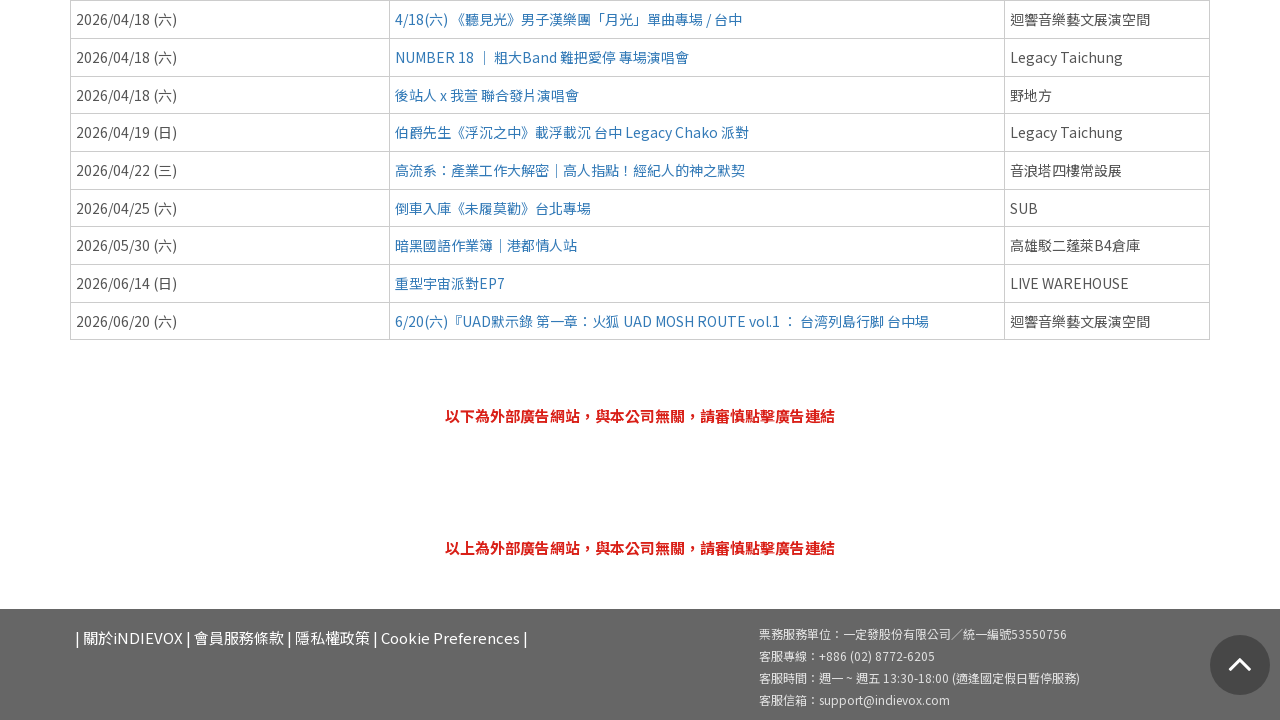

Pressed End key to scroll down (iteration 3/3)
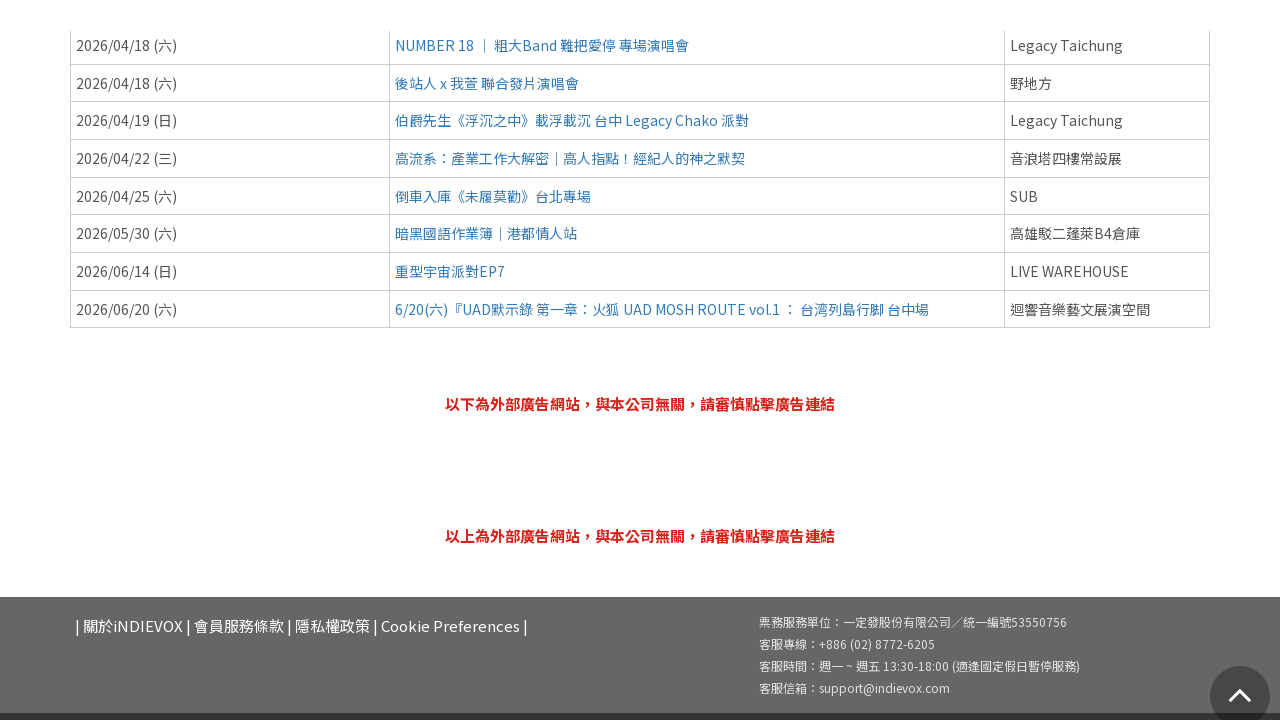

Waited 3 seconds for events to load dynamically (iteration 3/3)
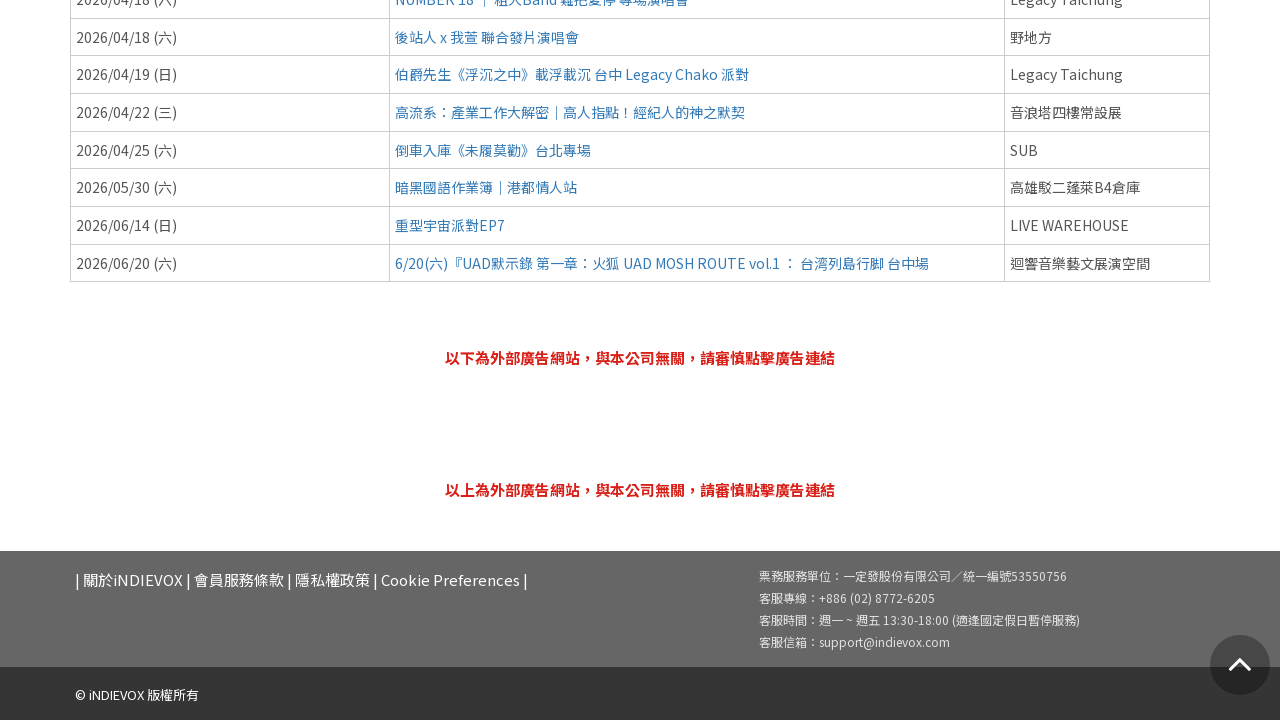

Verified events are loaded by confirming table rows are present
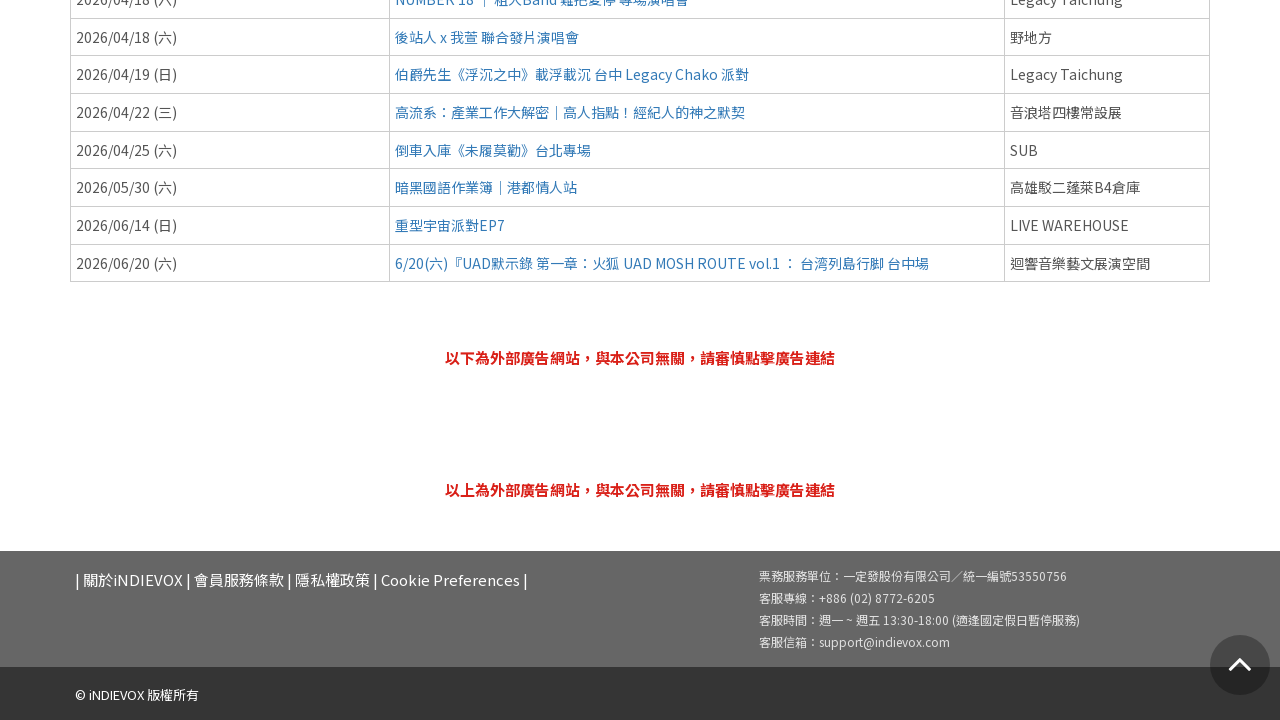

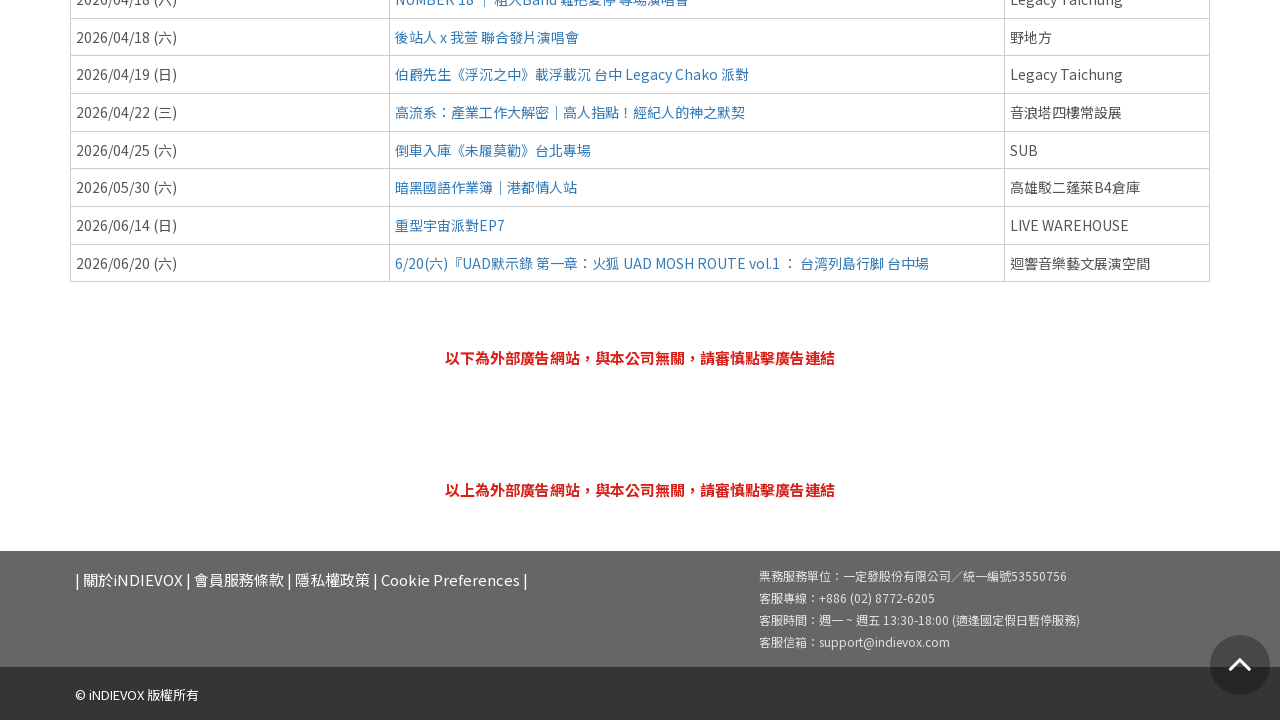